Tests simple alert handling by clicking a button to trigger an alert, reading the alert text, and accepting it

Starting URL: https://www.leafground.com/alert.xhtml

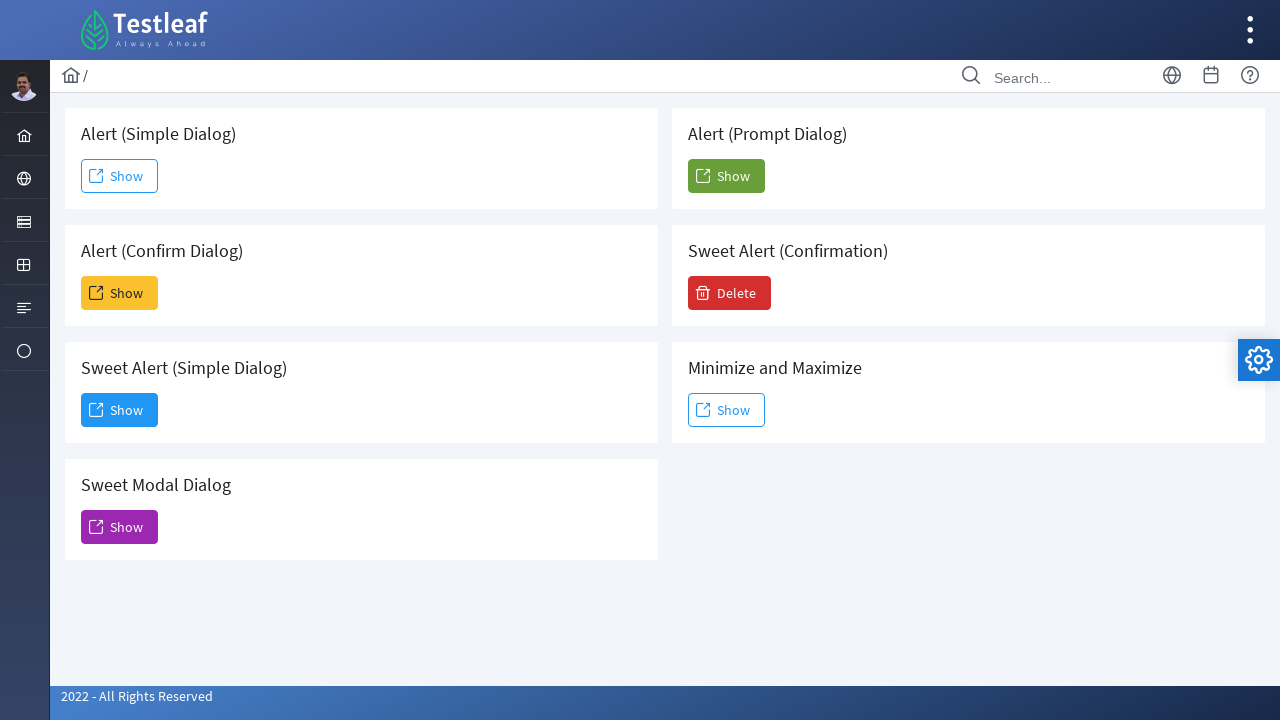

Clicked Show button to trigger alert at (120, 176) on xpath=//span[text()='Show']
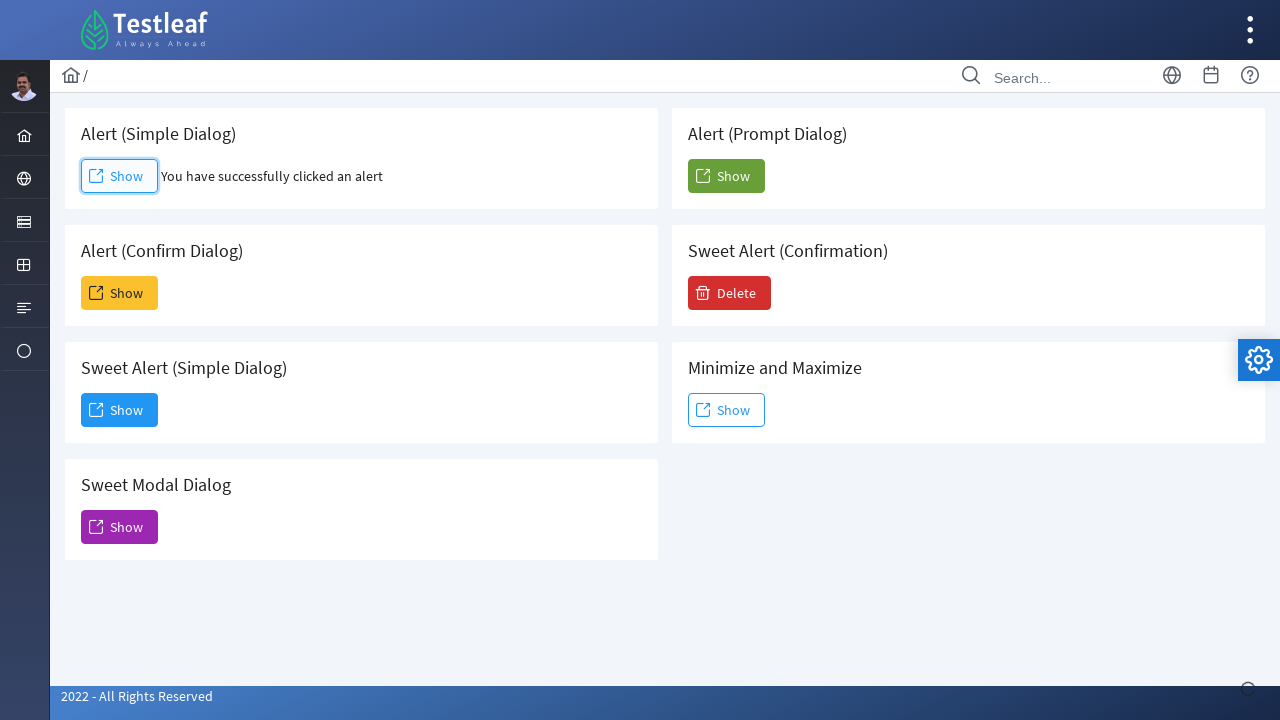

Set up dialog handler to accept alerts
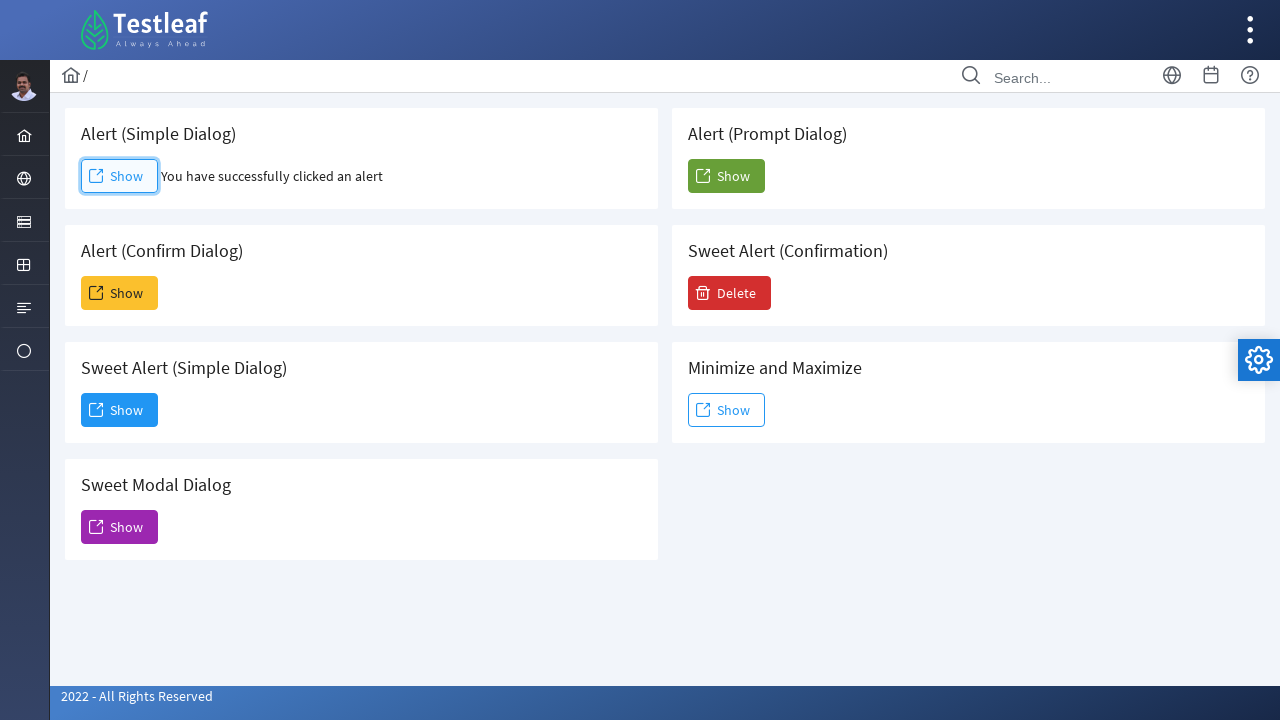

Clicked Show button to trigger alert with handler active at (120, 176) on xpath=//span[text()='Show']
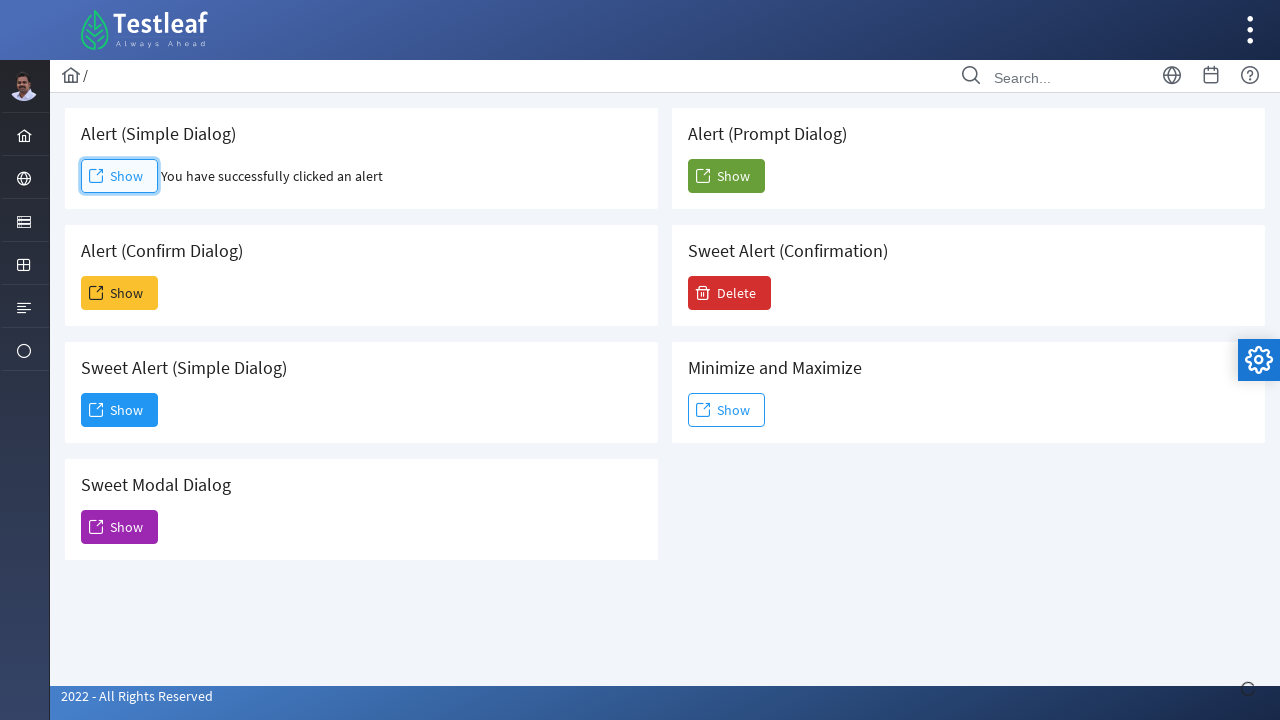

Waited for result text to appear
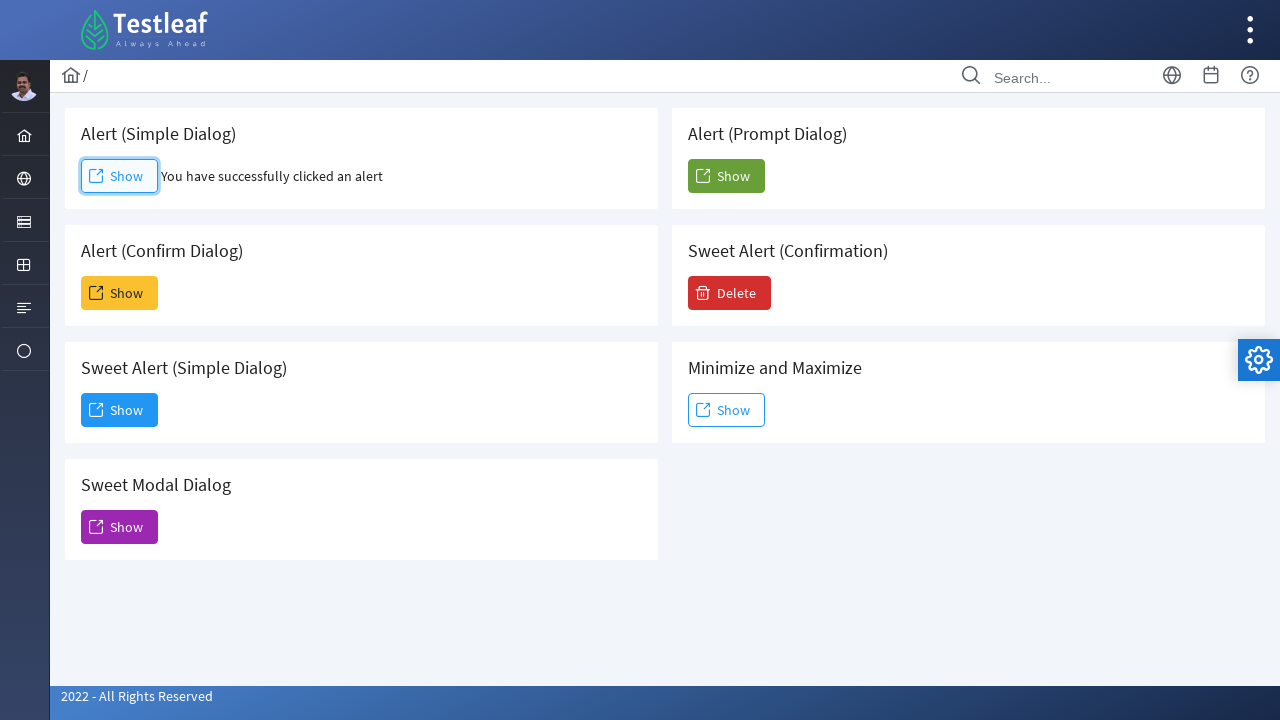

Retrieved result text: You have successfully clicked an alert
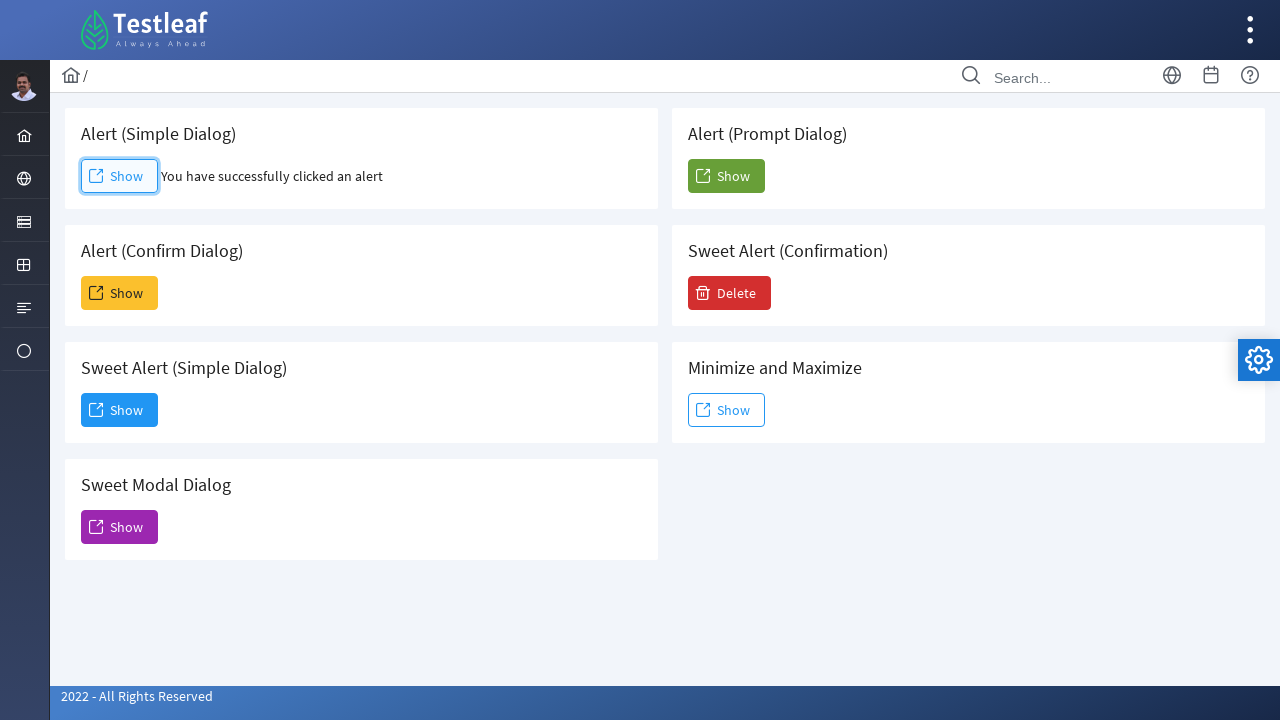

Printed result to console
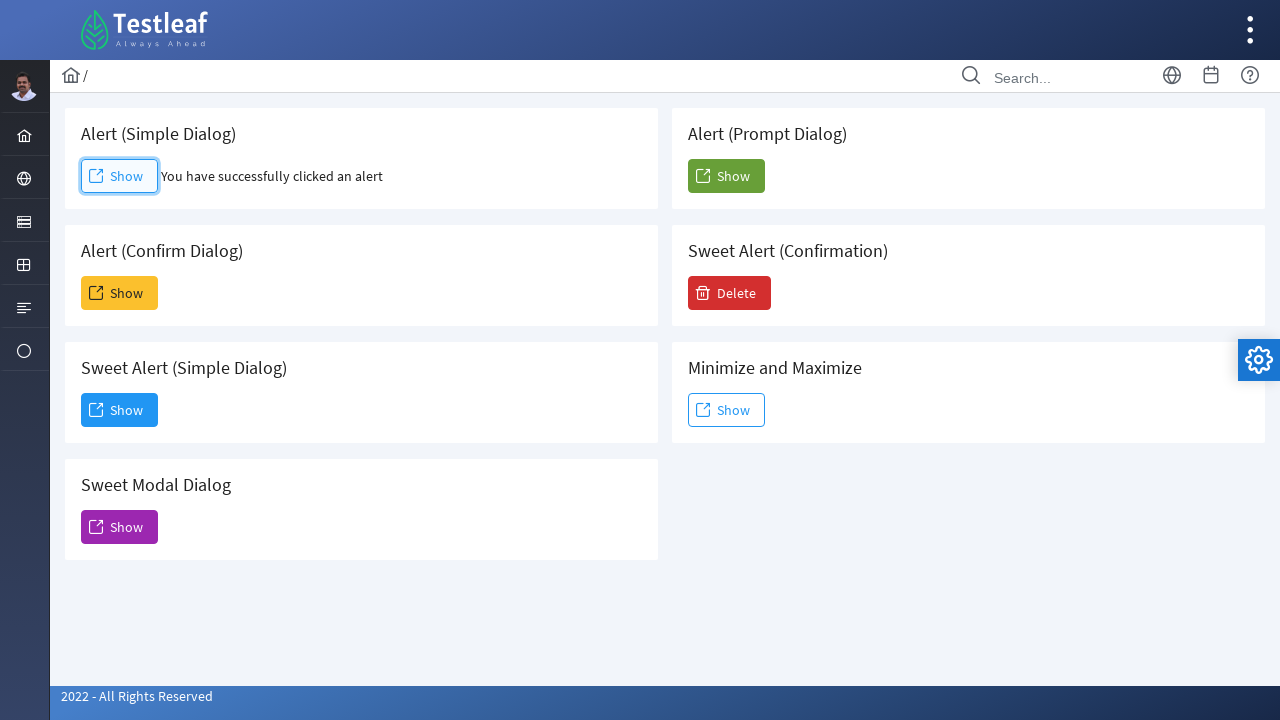

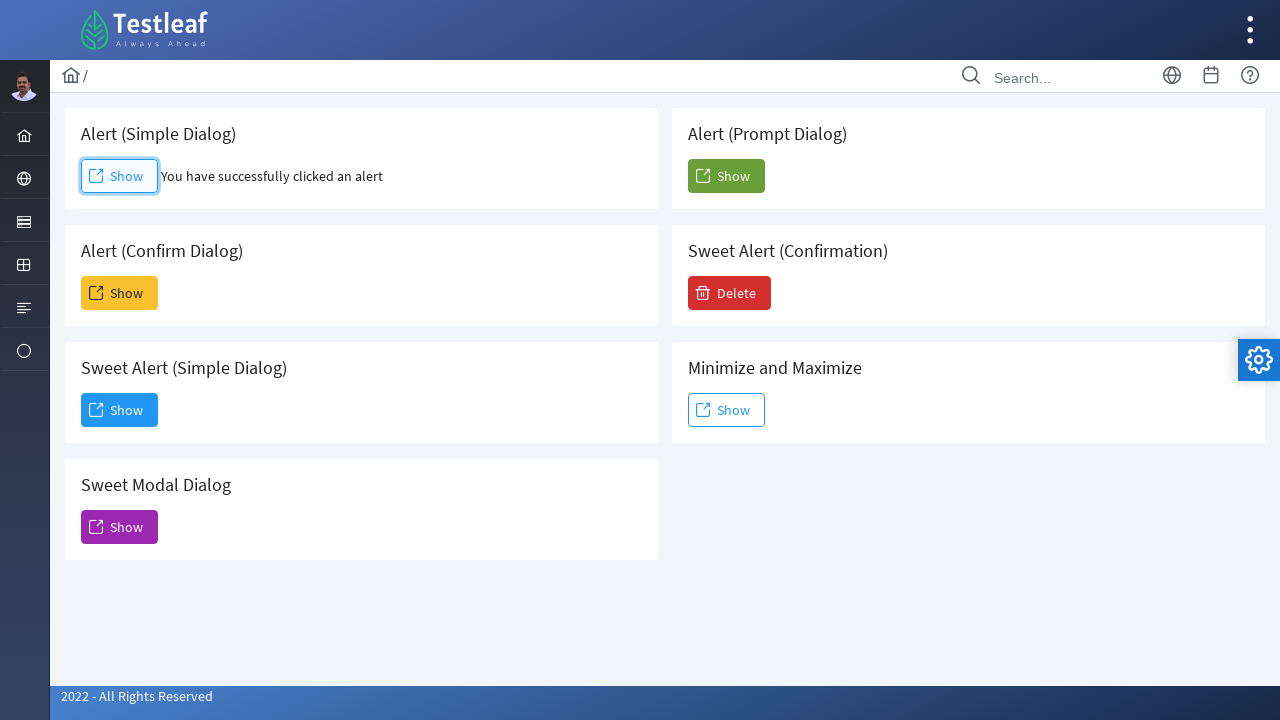